Tests JavaScript confirm dialog by triggering it and accepting the confirmation

Starting URL: https://the-internet.herokuapp.com/javascript_alerts

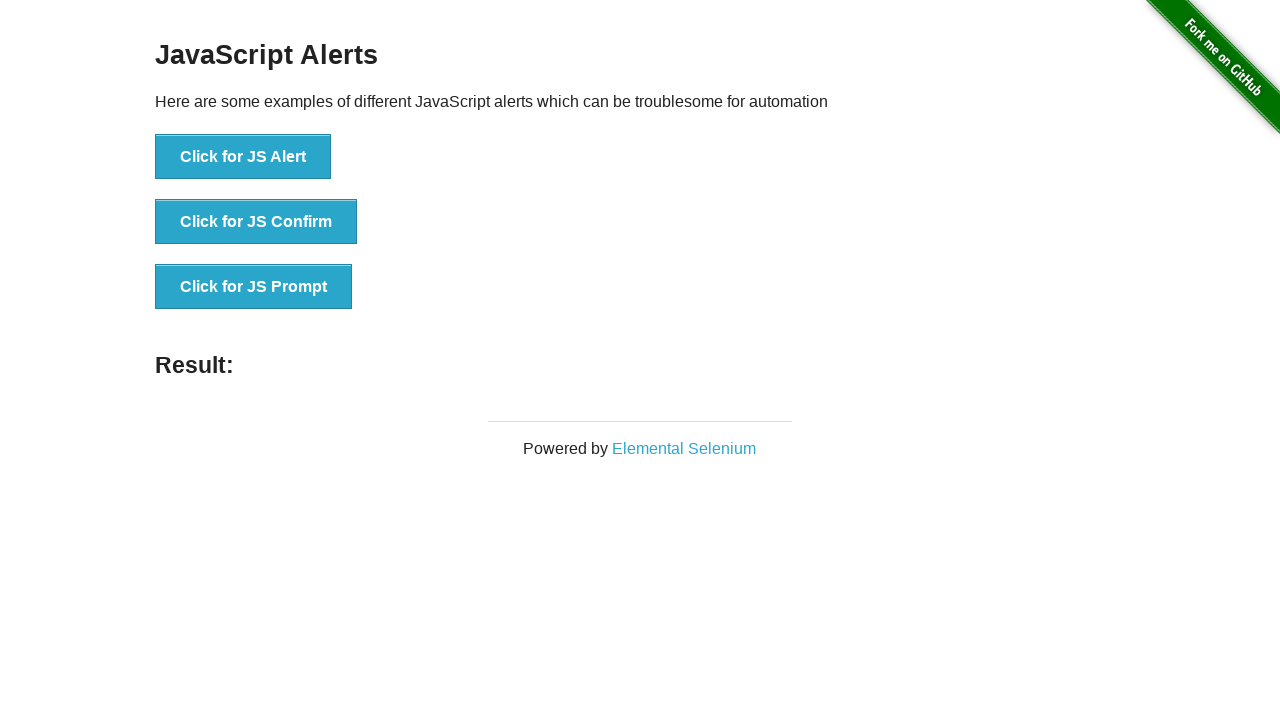

Set up dialog handler to accept confirm dialogs
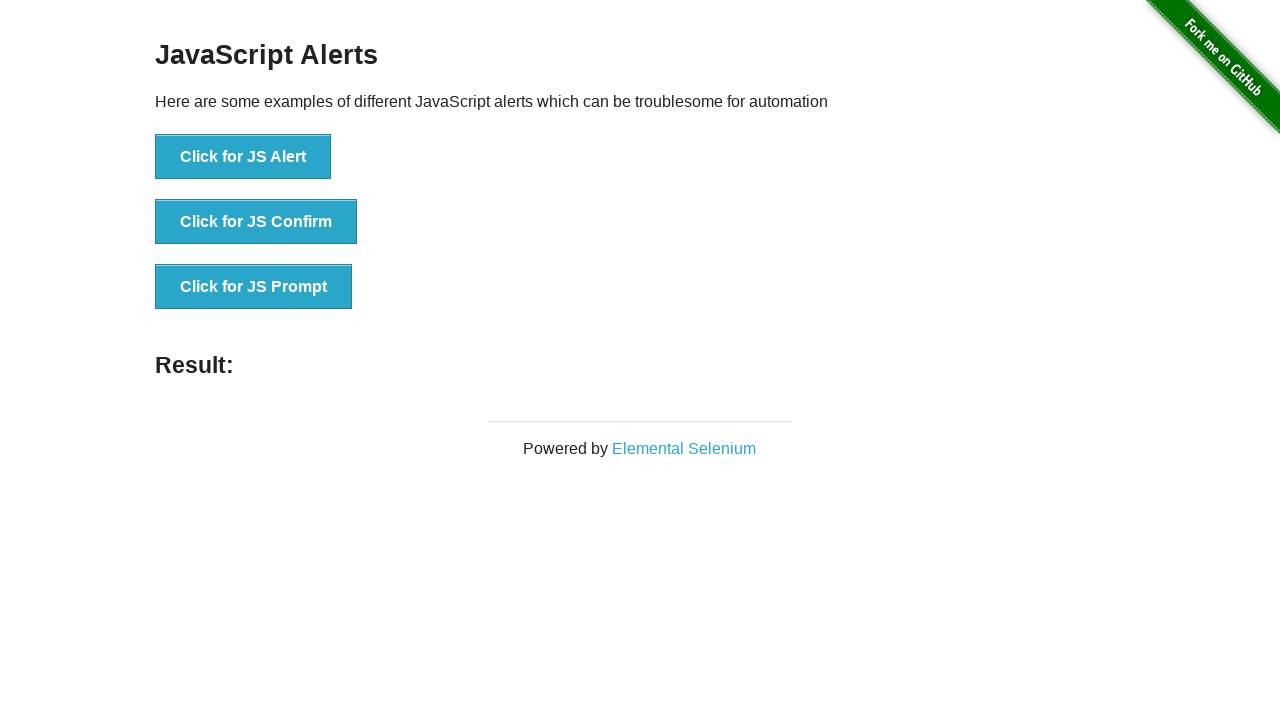

Clicked button to trigger JavaScript confirm dialog at (256, 222) on xpath=//*[contains(text(),'Click for JS Confirm')]
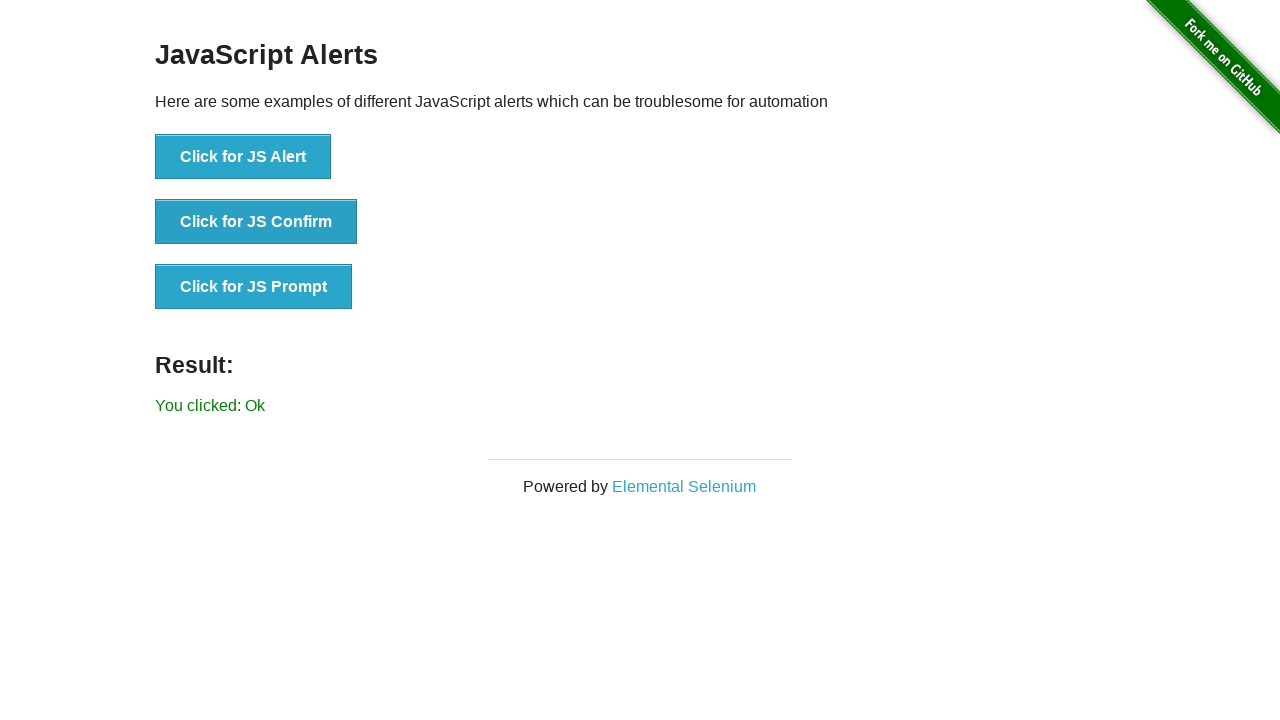

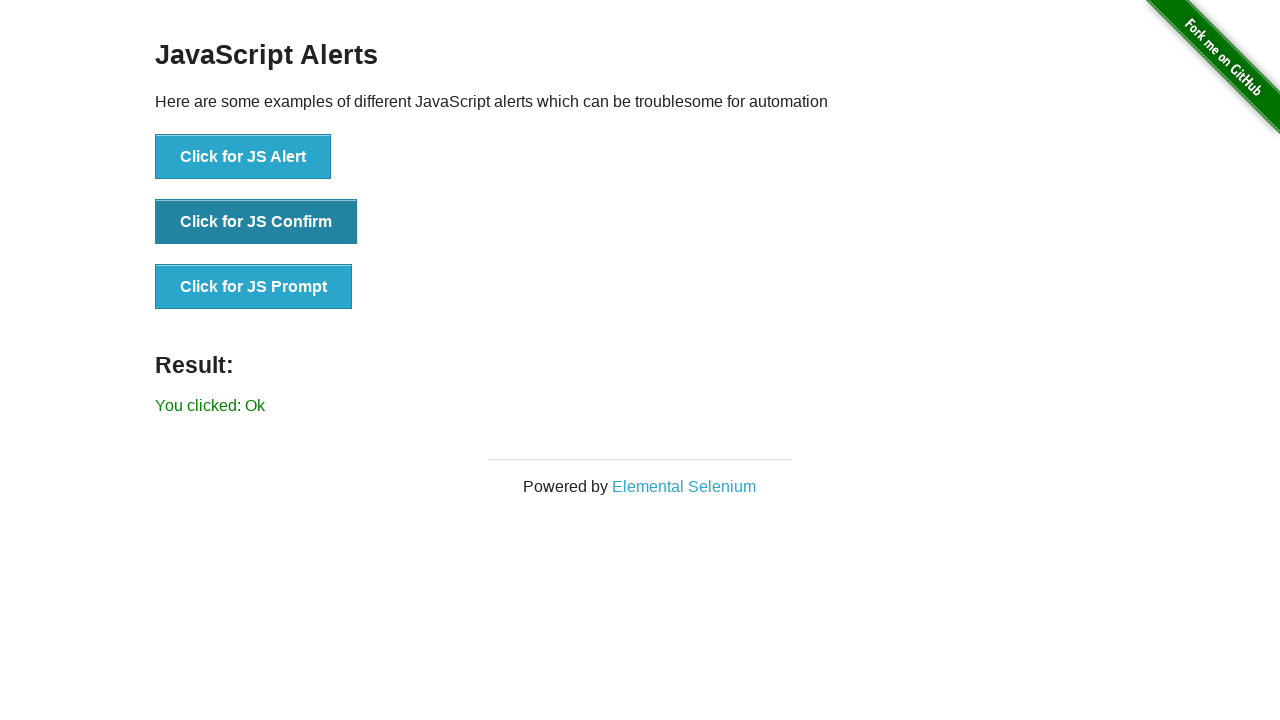